Tests adding todo items by creating two todos and verifying they appear in the list

Starting URL: https://demo.playwright.dev/todomvc

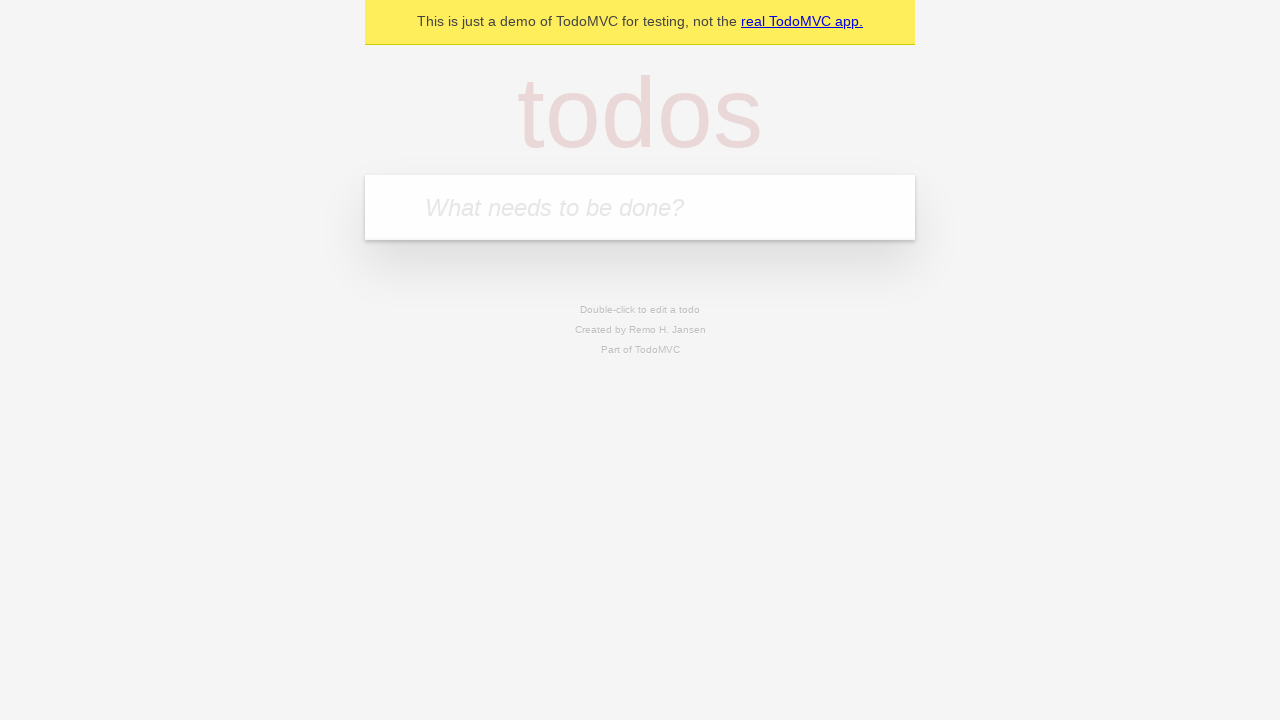

Filled todo input with 'buy some cheese' on internal:attr=[placeholder="What needs to be done?"i]
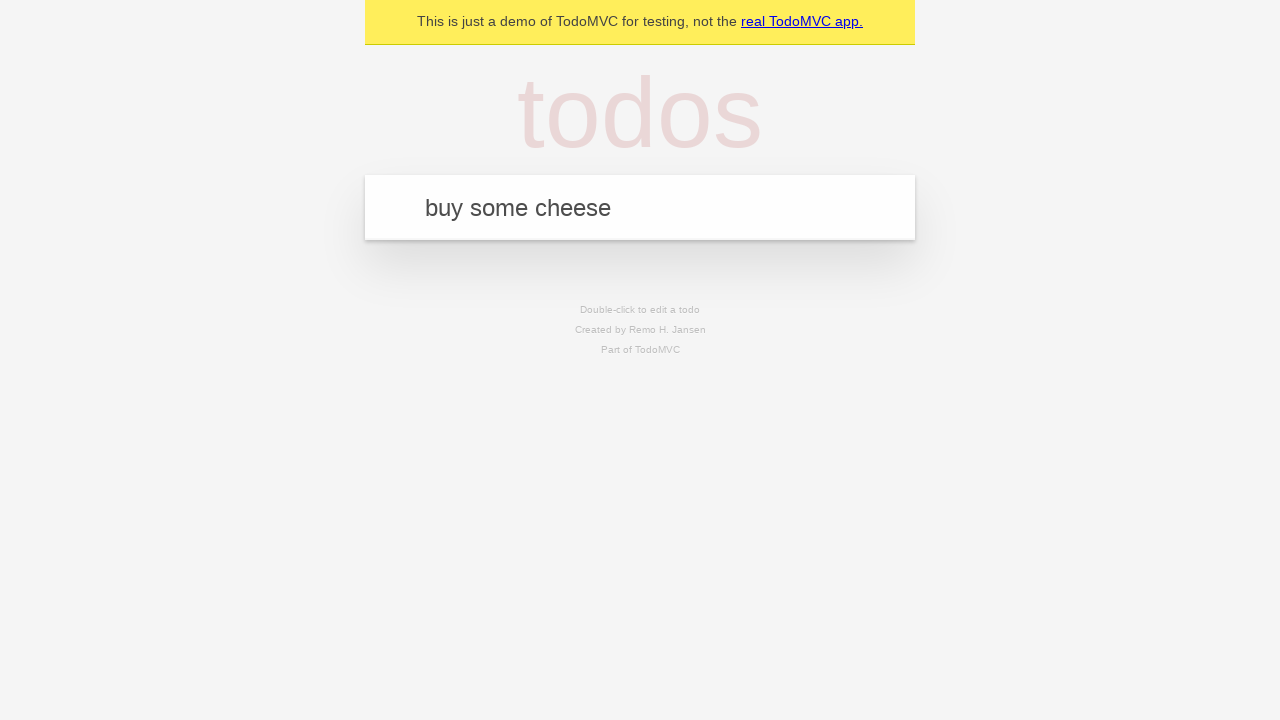

Pressed Enter to create first todo on internal:attr=[placeholder="What needs to be done?"i]
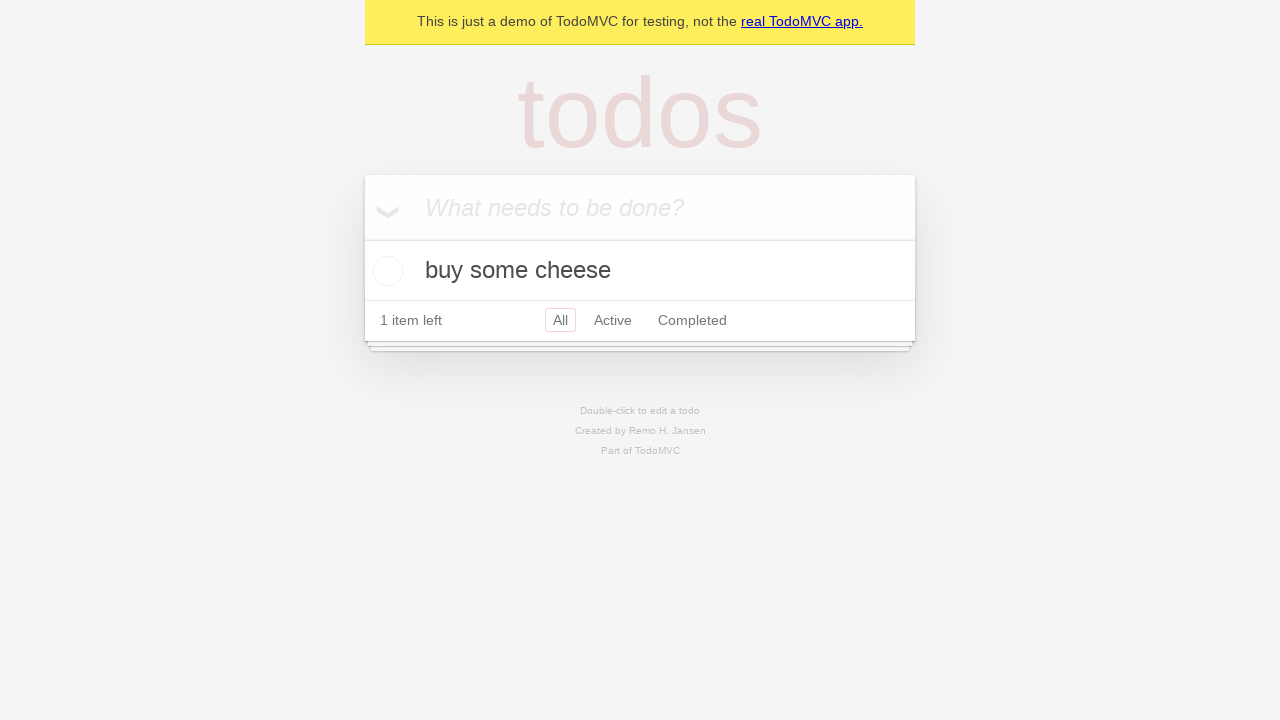

First todo appeared in list
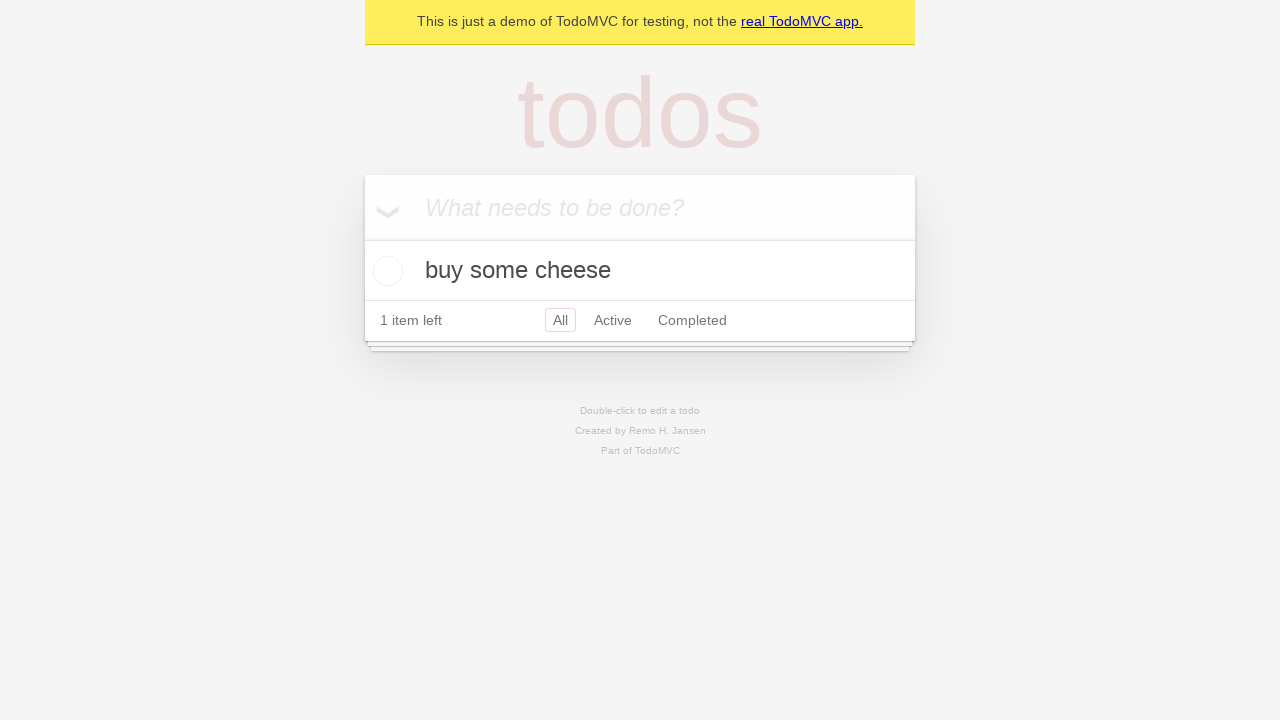

Filled todo input with 'feed the cat' on internal:attr=[placeholder="What needs to be done?"i]
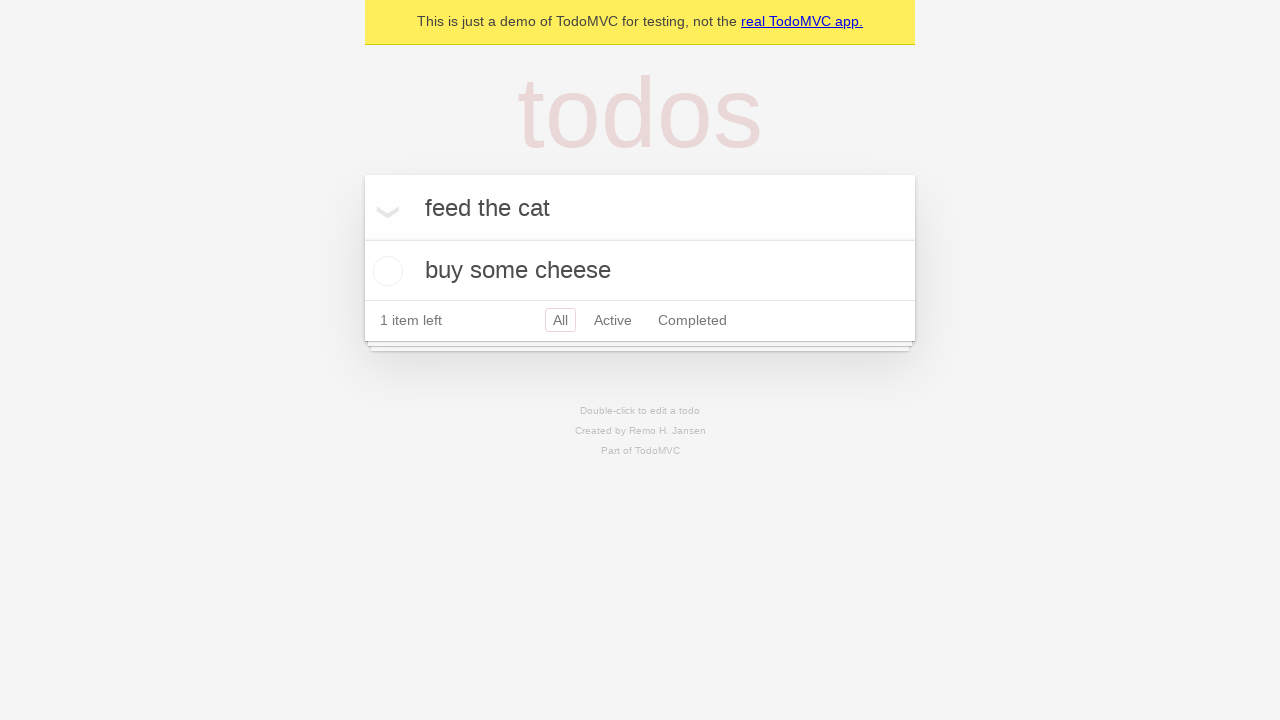

Pressed Enter to create second todo on internal:attr=[placeholder="What needs to be done?"i]
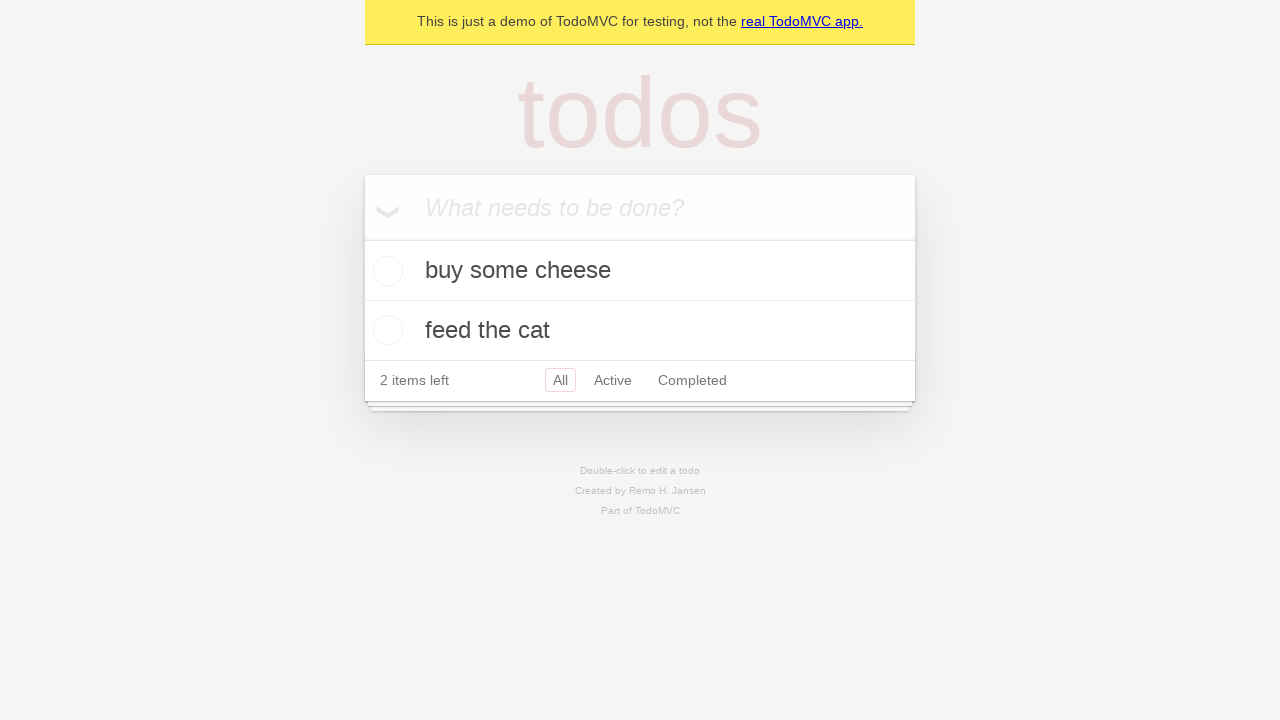

Both todo items are now visible in the list
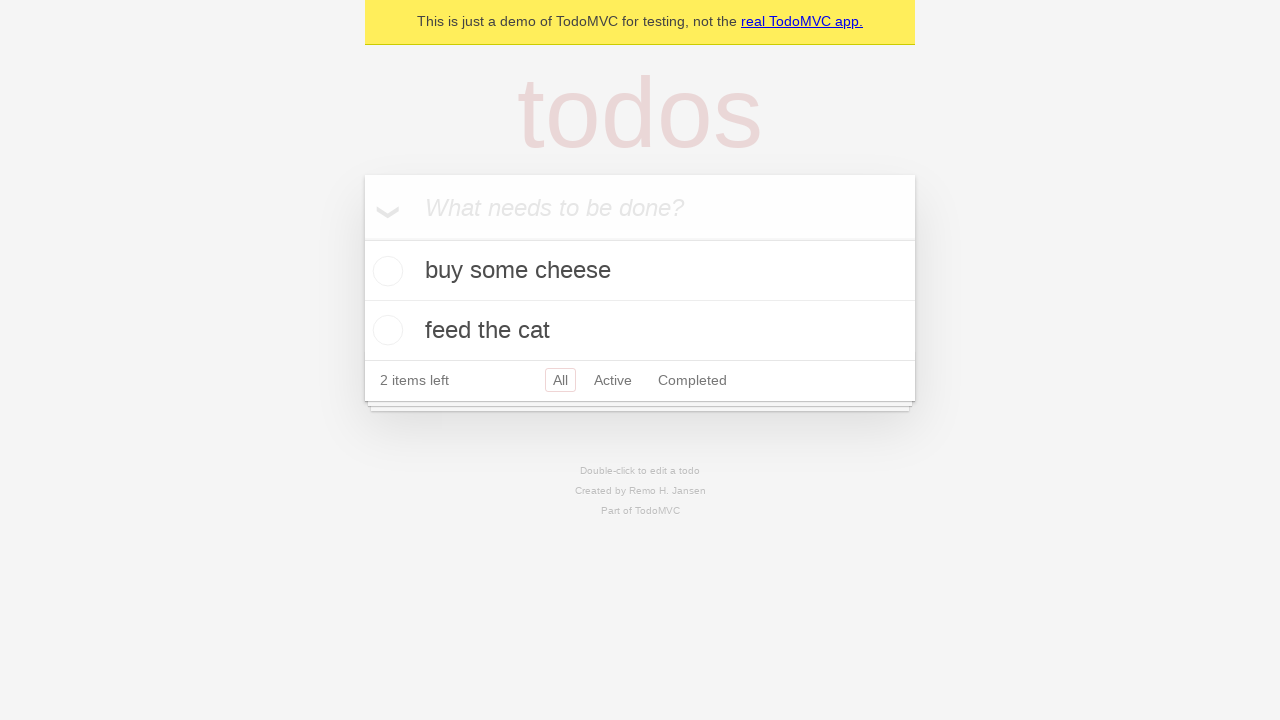

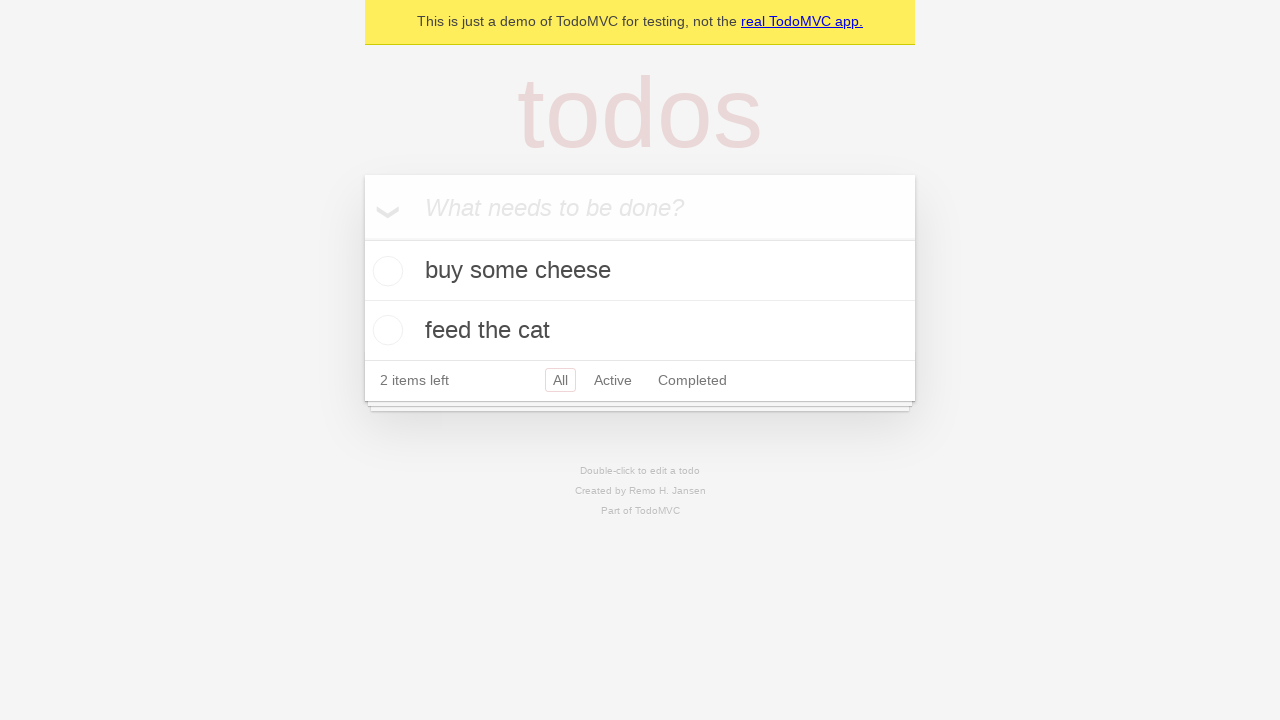